Tests successful user registration by navigating to My Account page, filling in a randomly generated email and password, and submitting the registration form.

Starting URL: http://practice.automationtesting.in

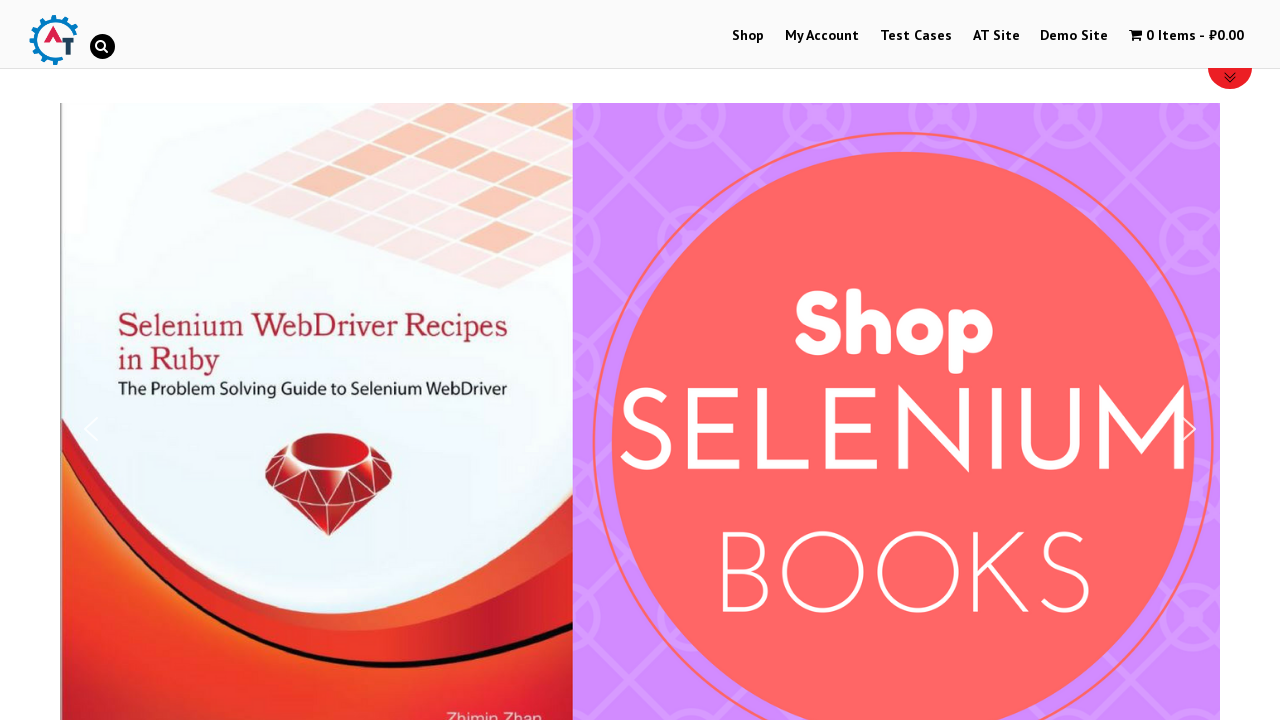

Clicked on My Account menu at (822, 36) on #menu-item-50
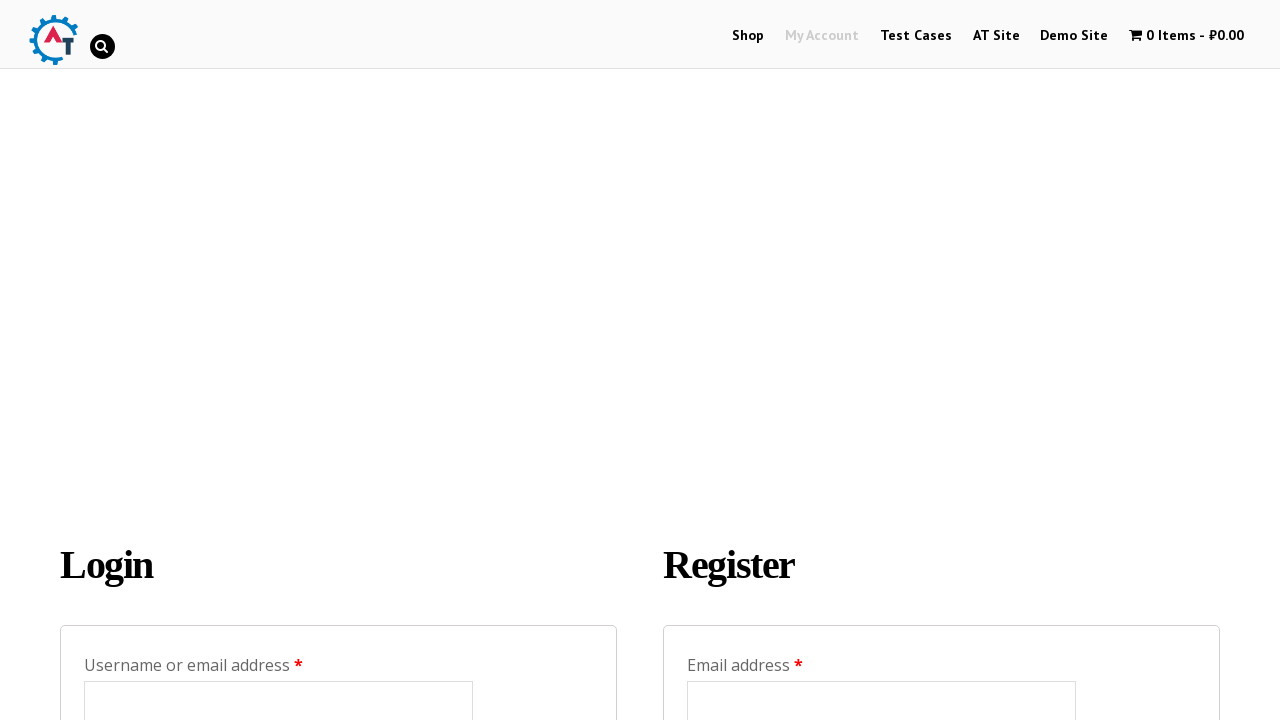

Filled registration email field with marcus742@gmail.com on #reg_email
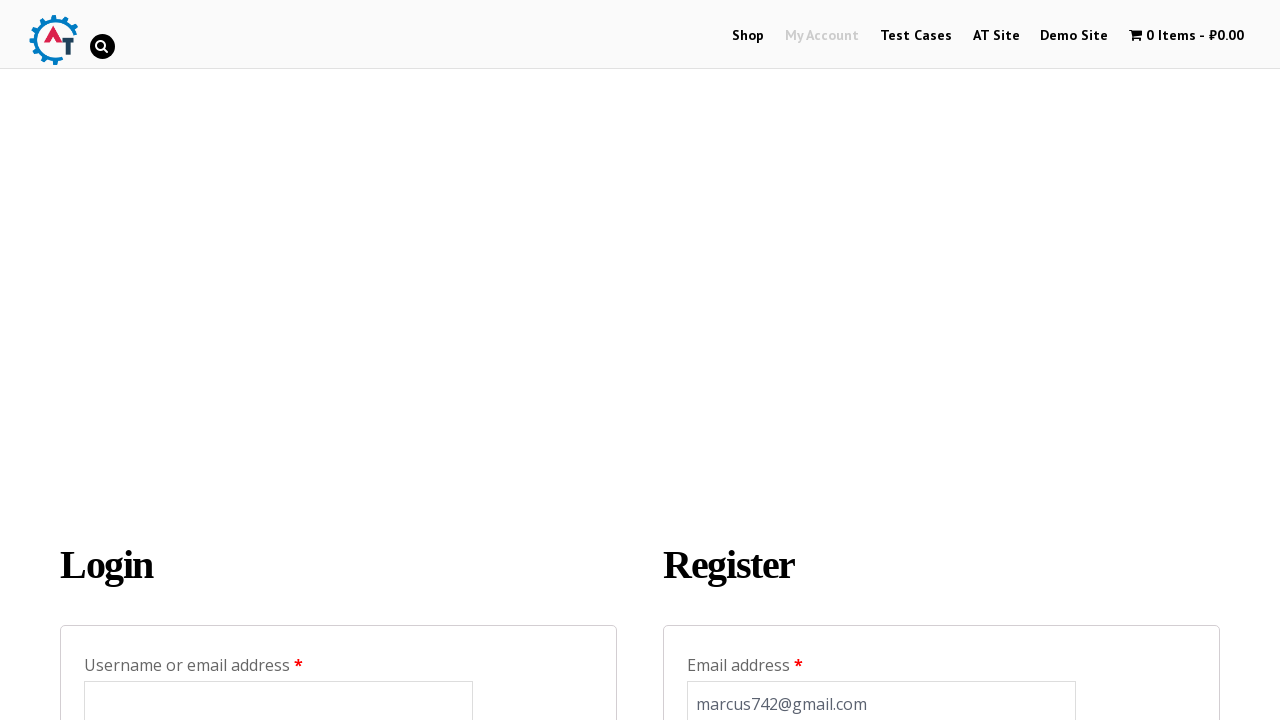

Filled registration password field on #reg_password
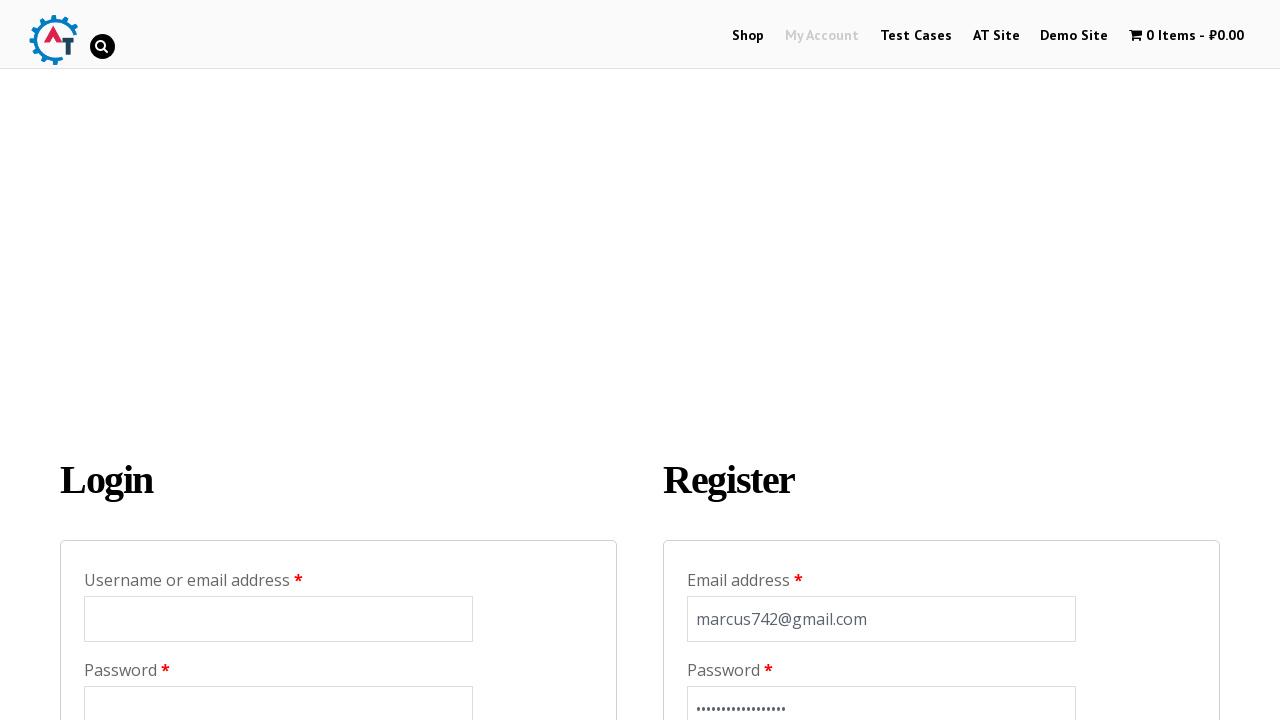

Clicked on blank area to trigger blur events at (640, 360) on html
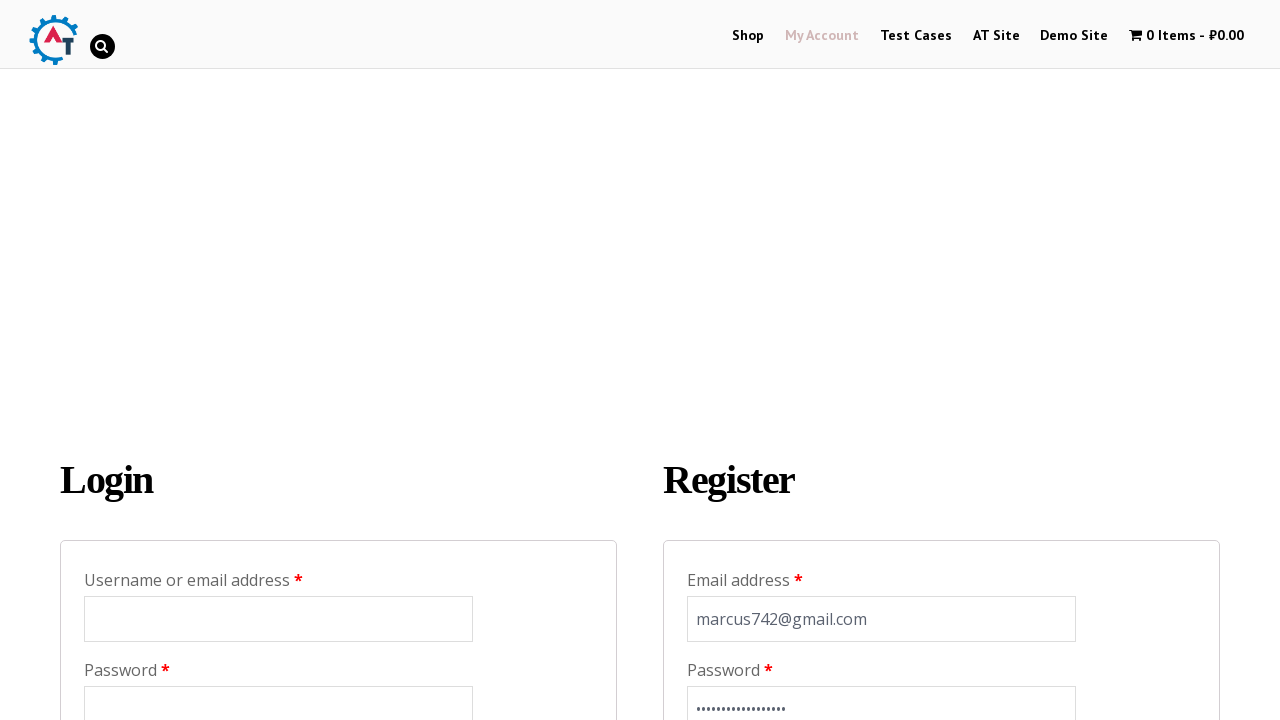

Clicked Register button to submit registration form at (744, 362) on input[name='register']
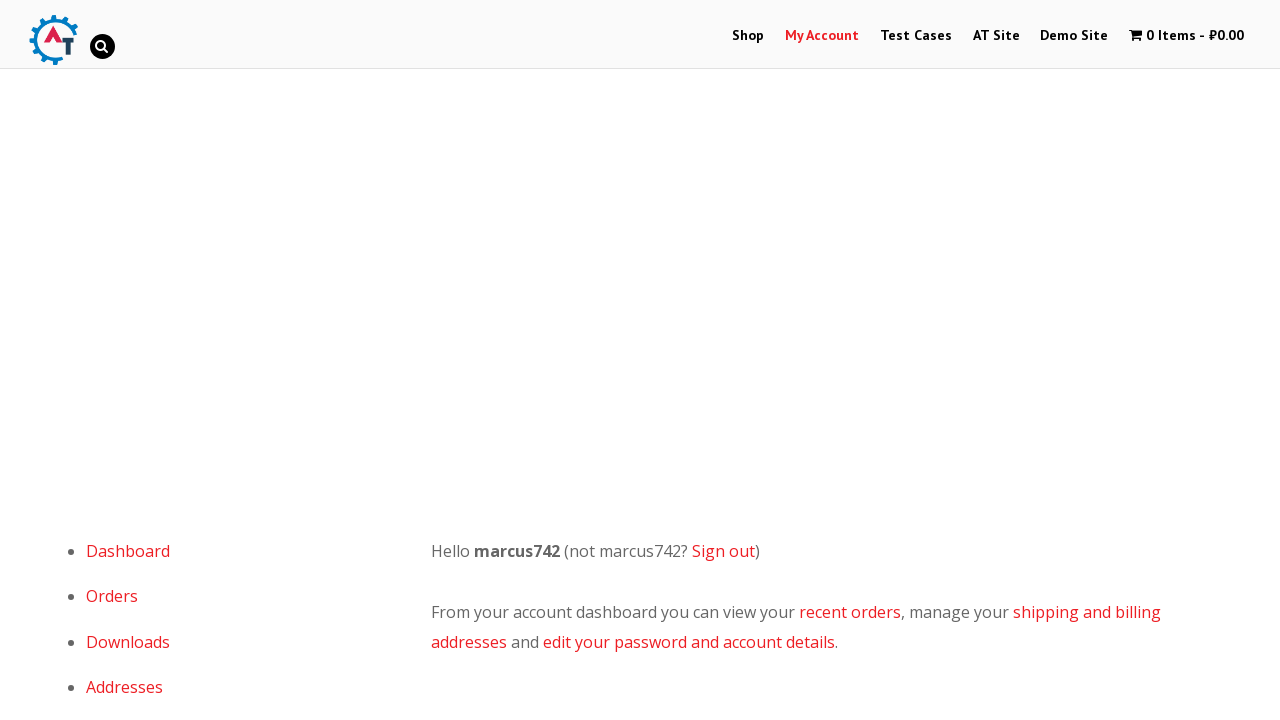

Registration completed successfully - success message displayed
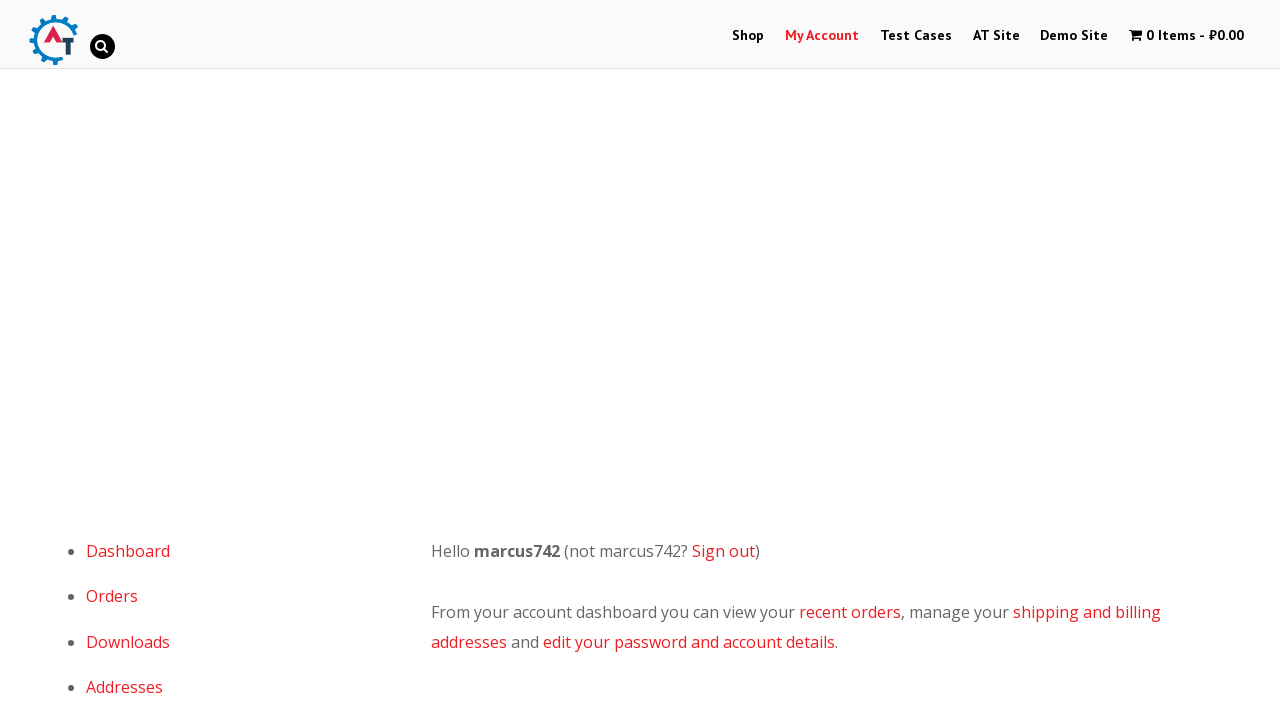

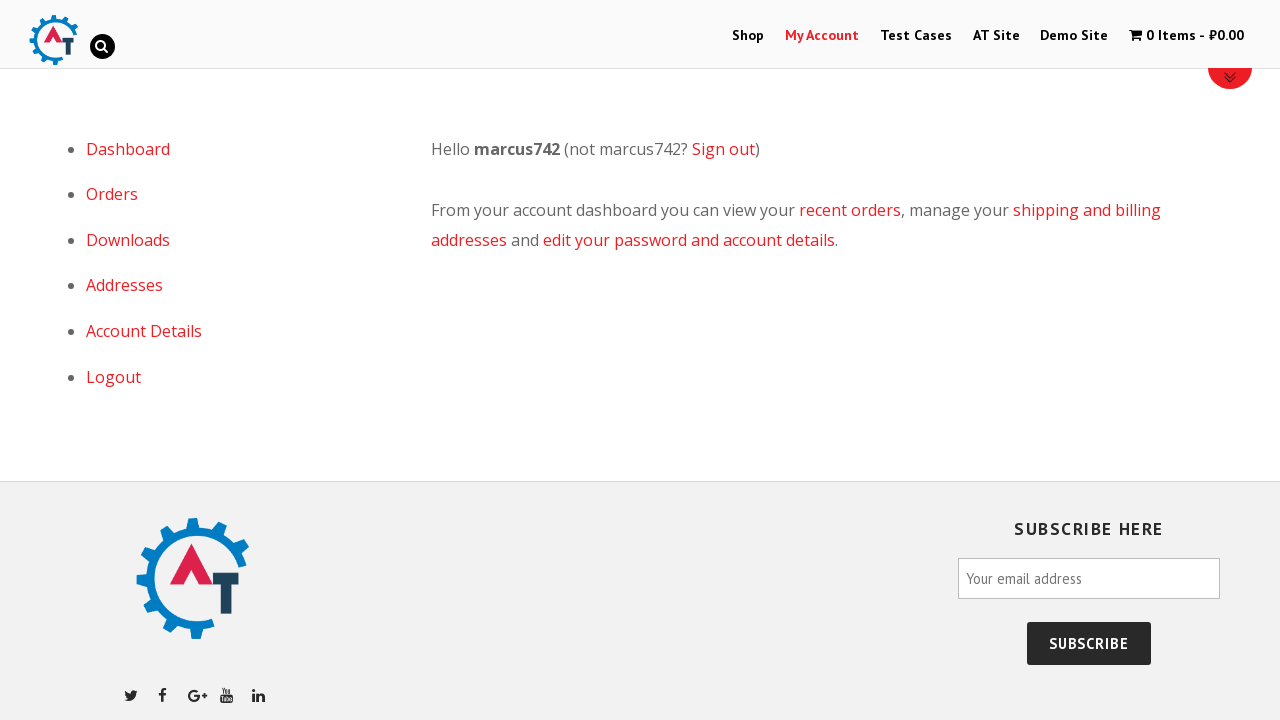